Tests browser window resizing functionality by navigating to a demo page and setting new window dimensions

Starting URL: http://demo.guru99.com/test/newtours/index.php

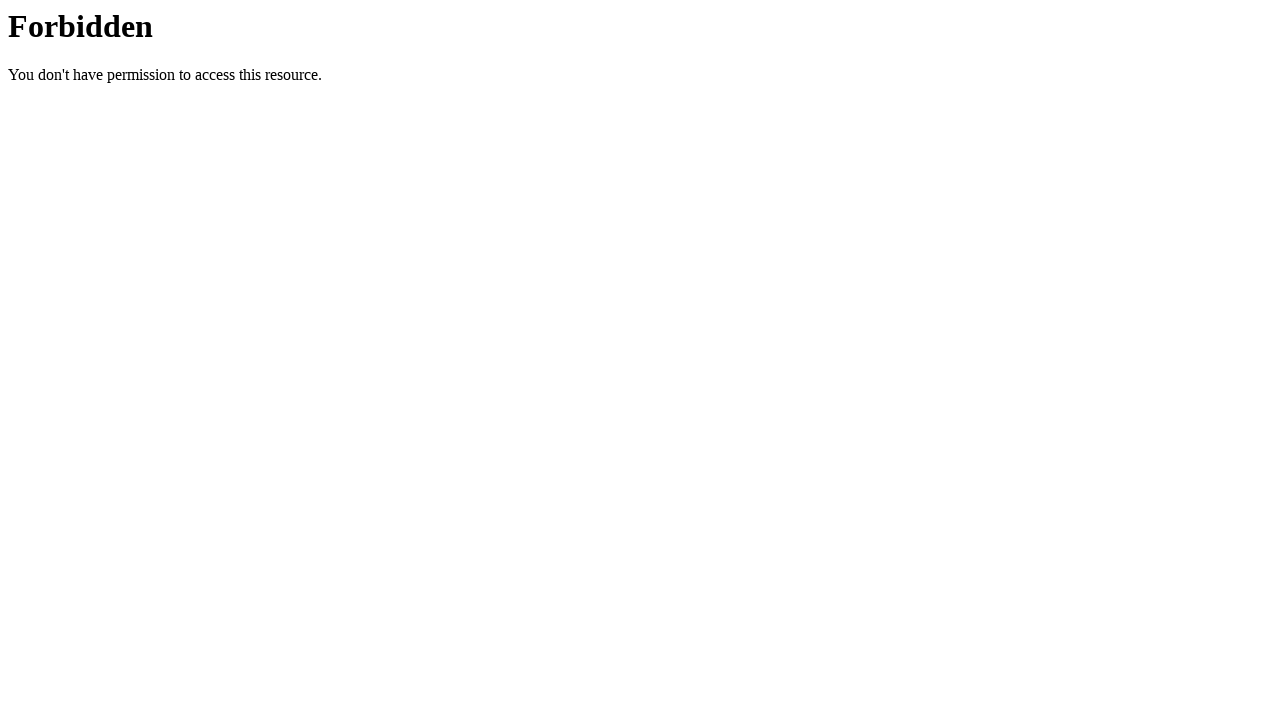

Retrieved current viewport size
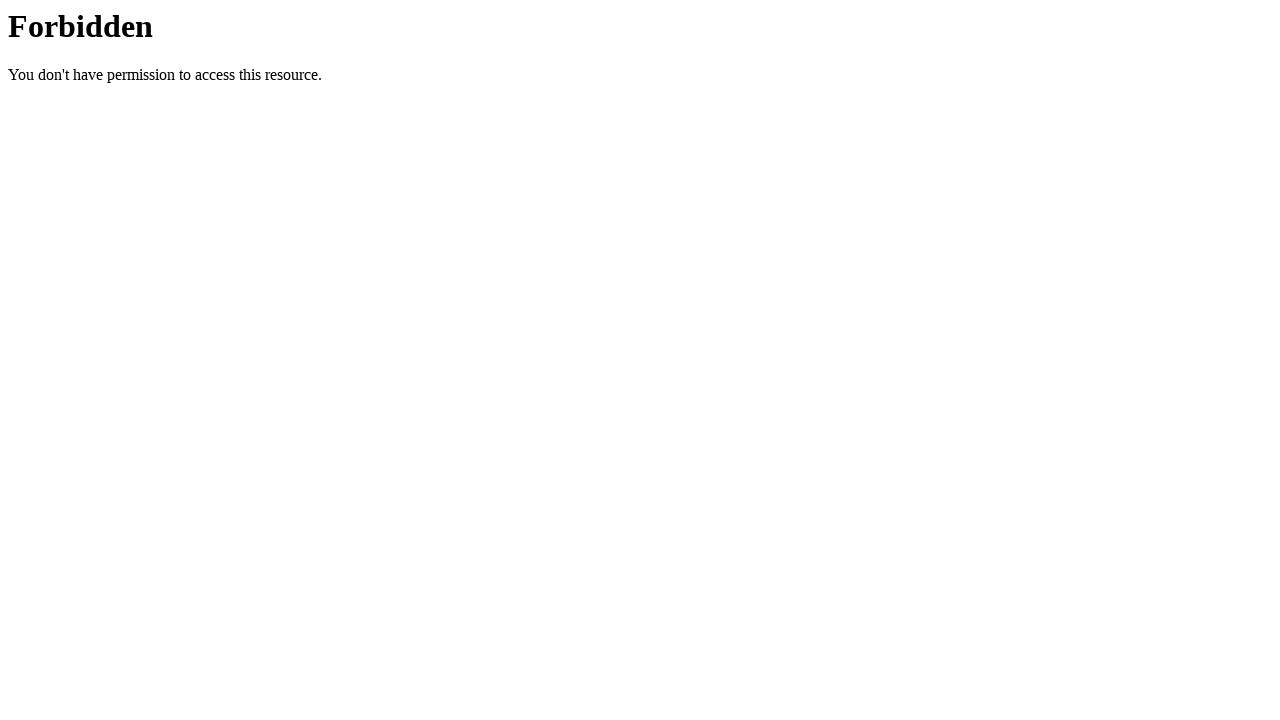

Set new viewport size to 1095x881 pixels
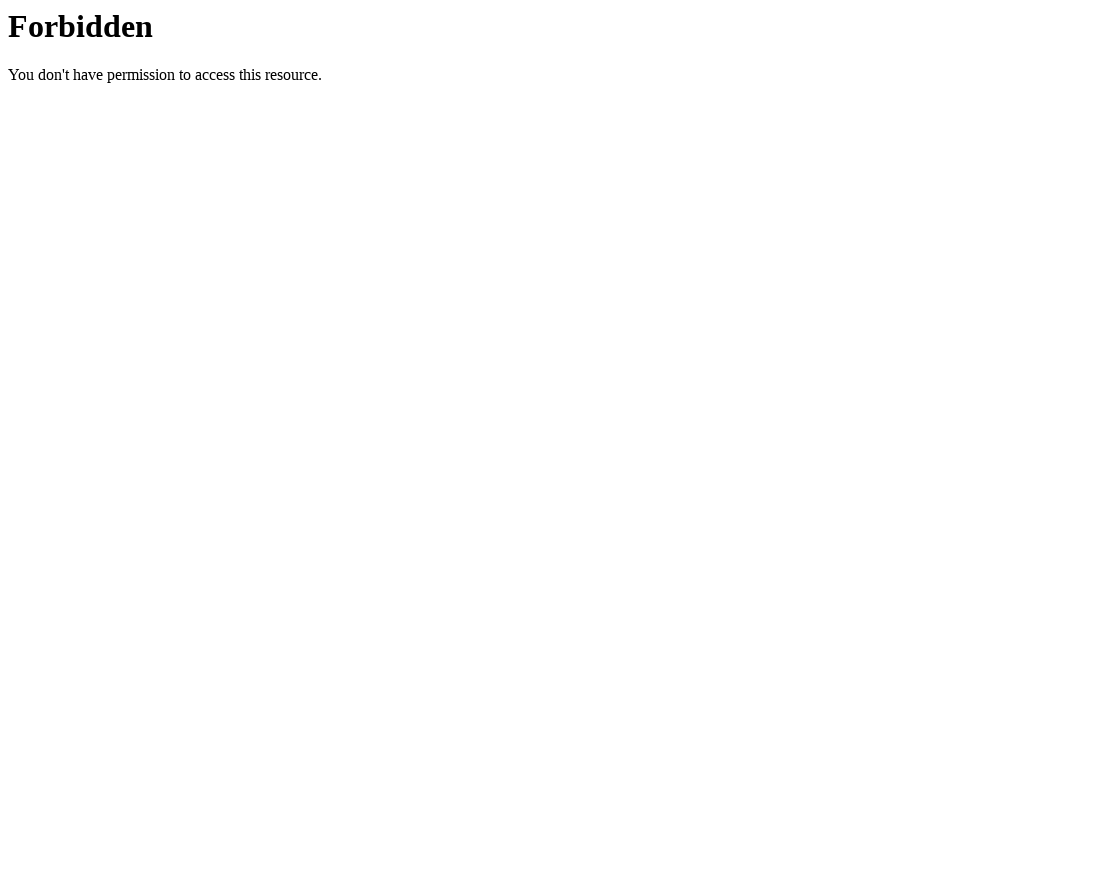

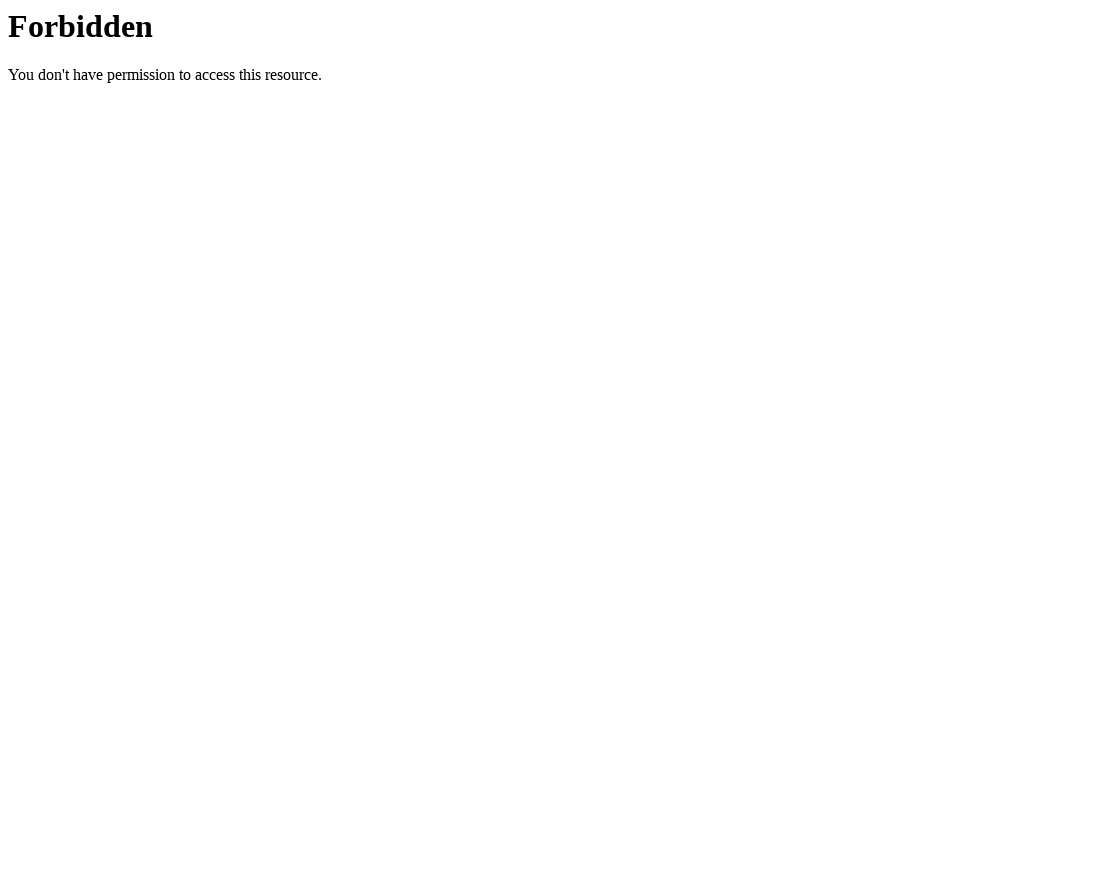